Navigates to the Text Box page and verifies that the Full Name input field is visible

Starting URL: https://demoqa.com/elements

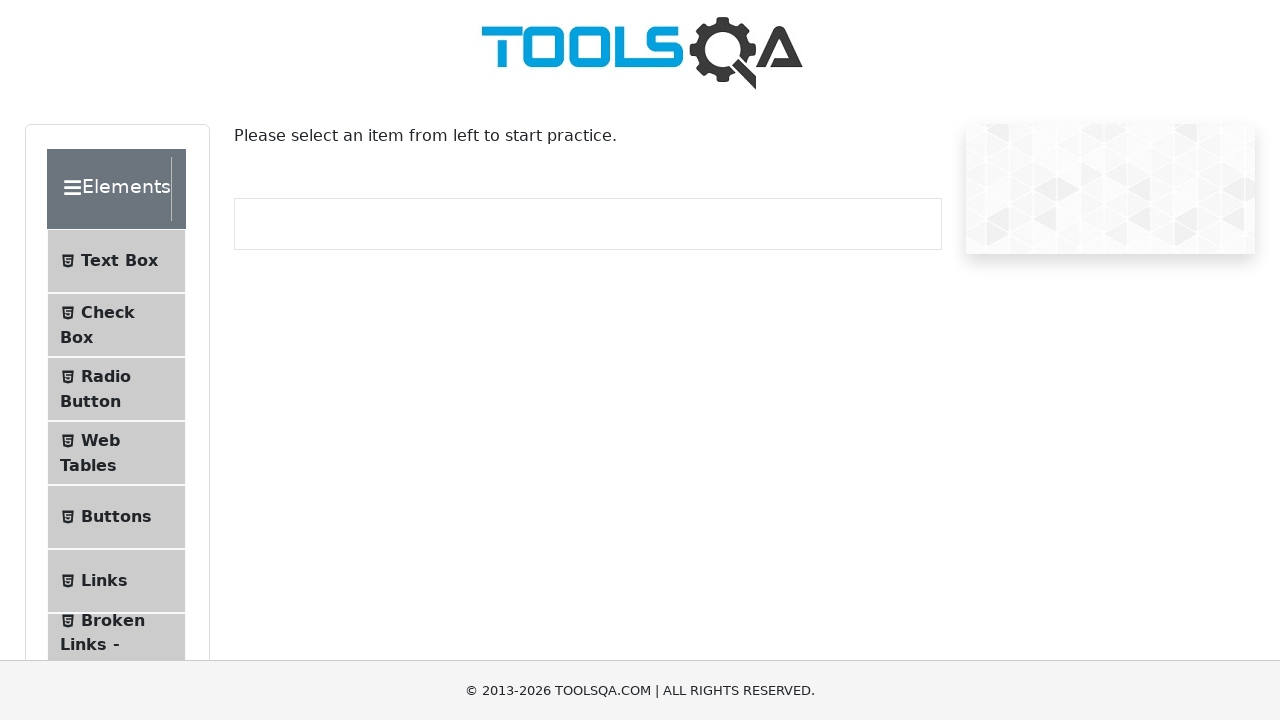

Clicked on 'Text Box' menu item at (119, 261) on internal:text="Text Box"i
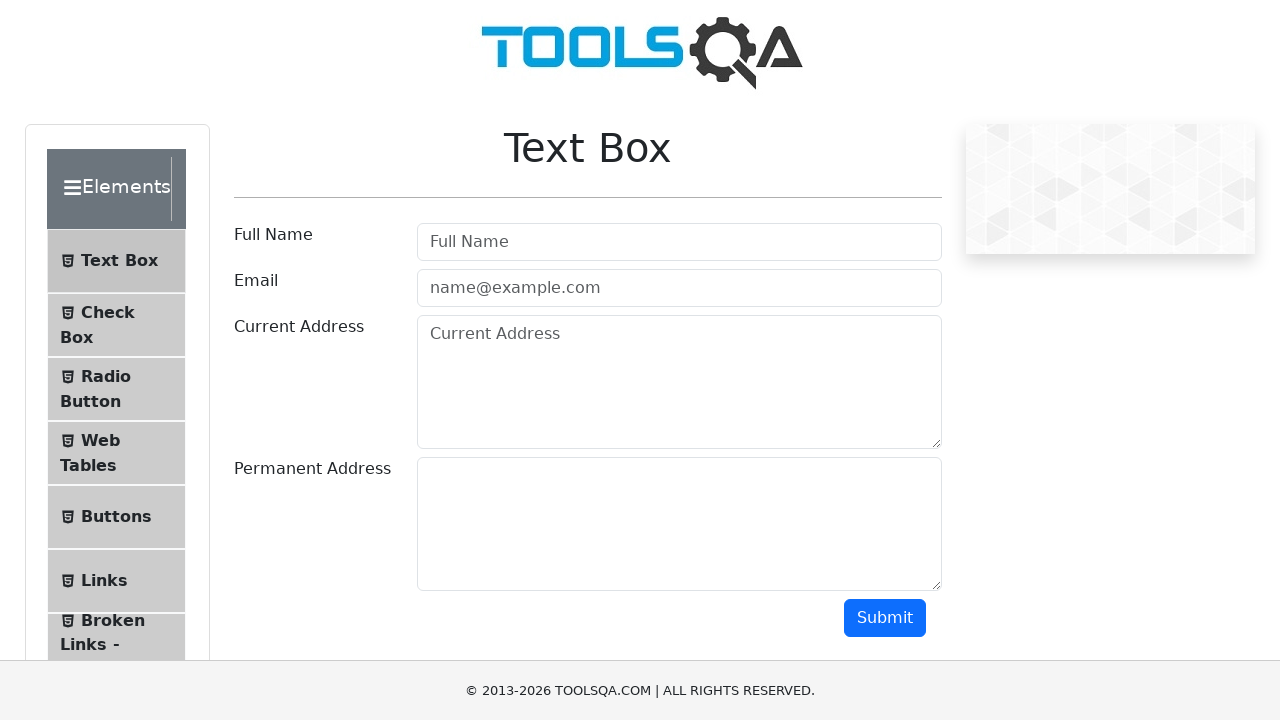

Waited for navigation to text-box page
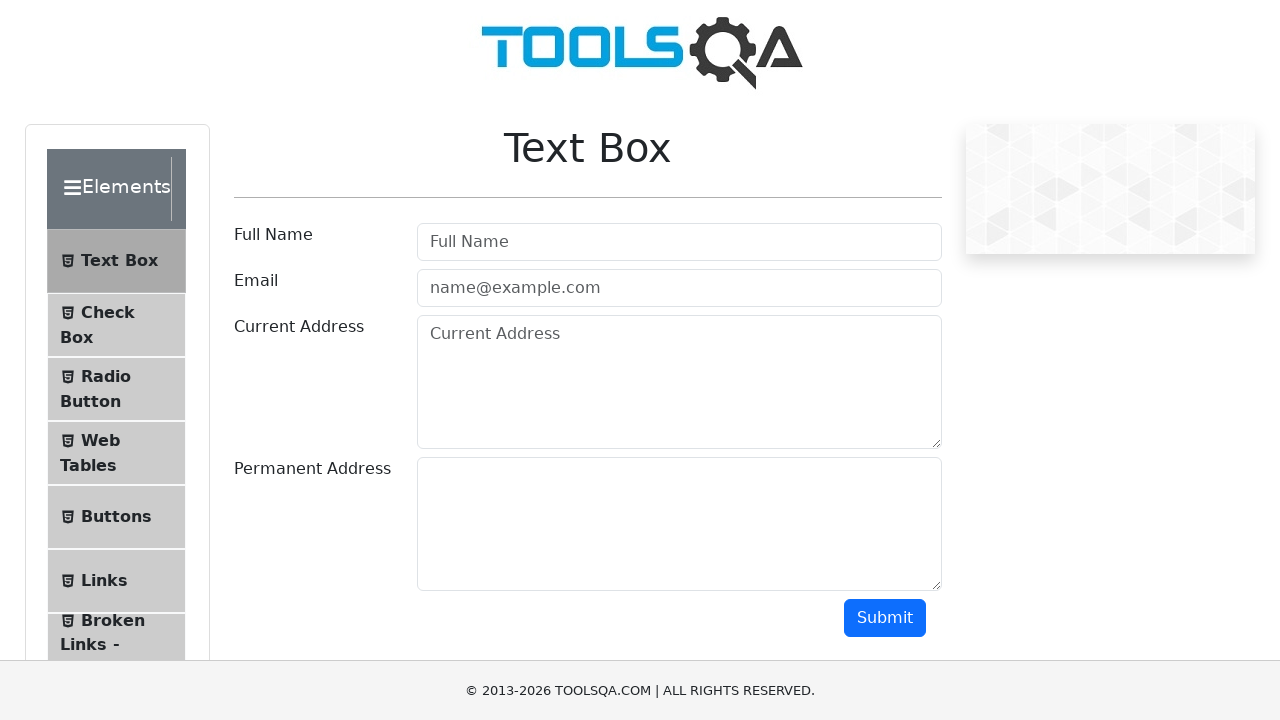

Verified that Full Name input field is visible
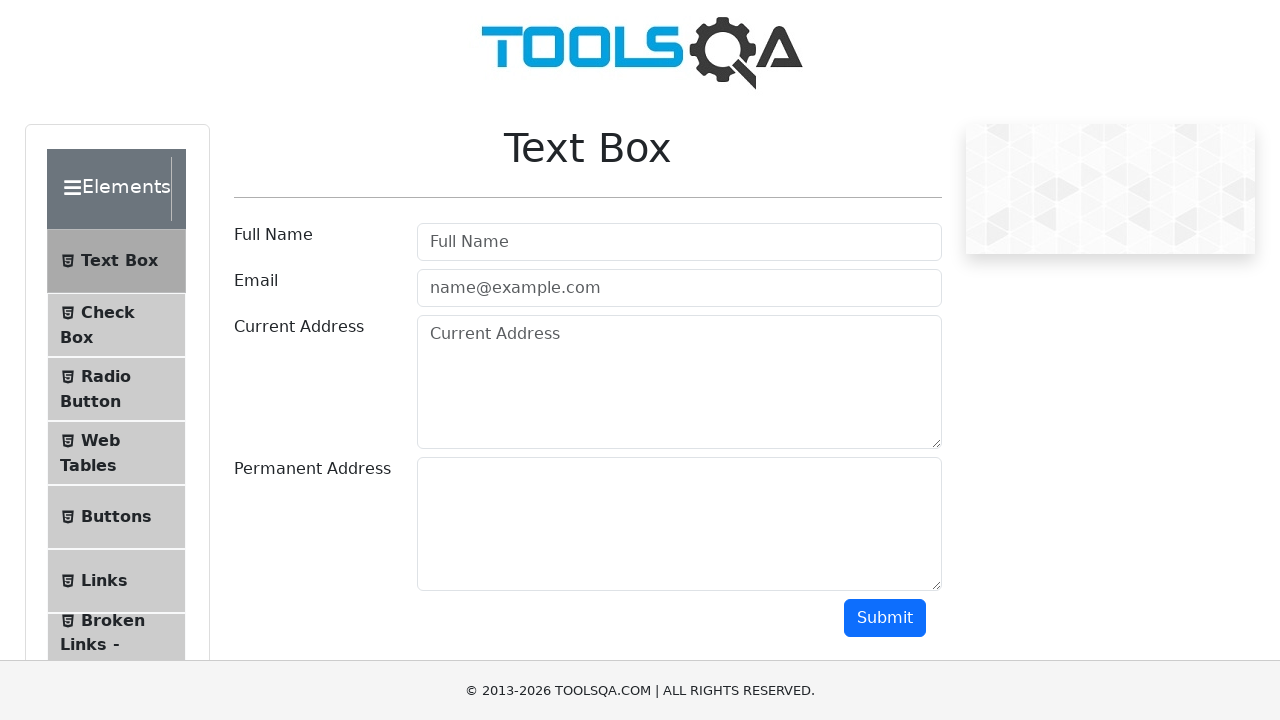

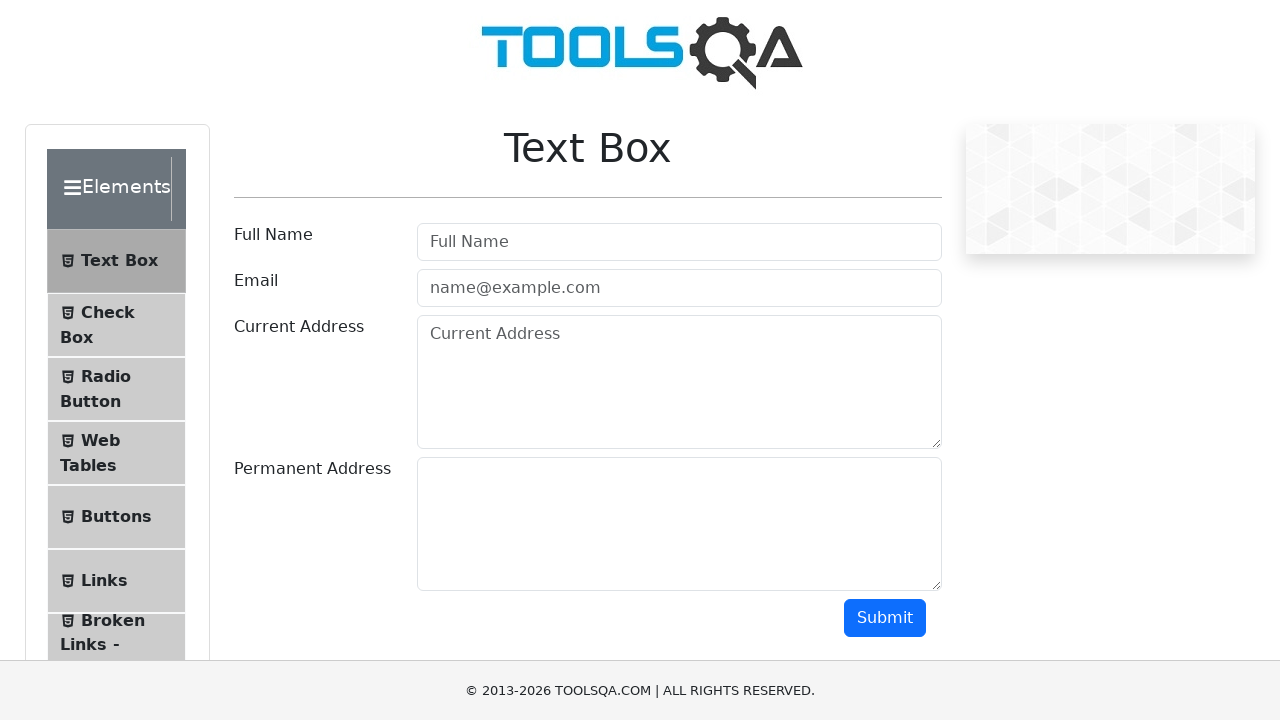